Tests form validation by submitting with only name field filled to trigger required field validation

Starting URL: https://ultimateqa.com/filling-out-forms/

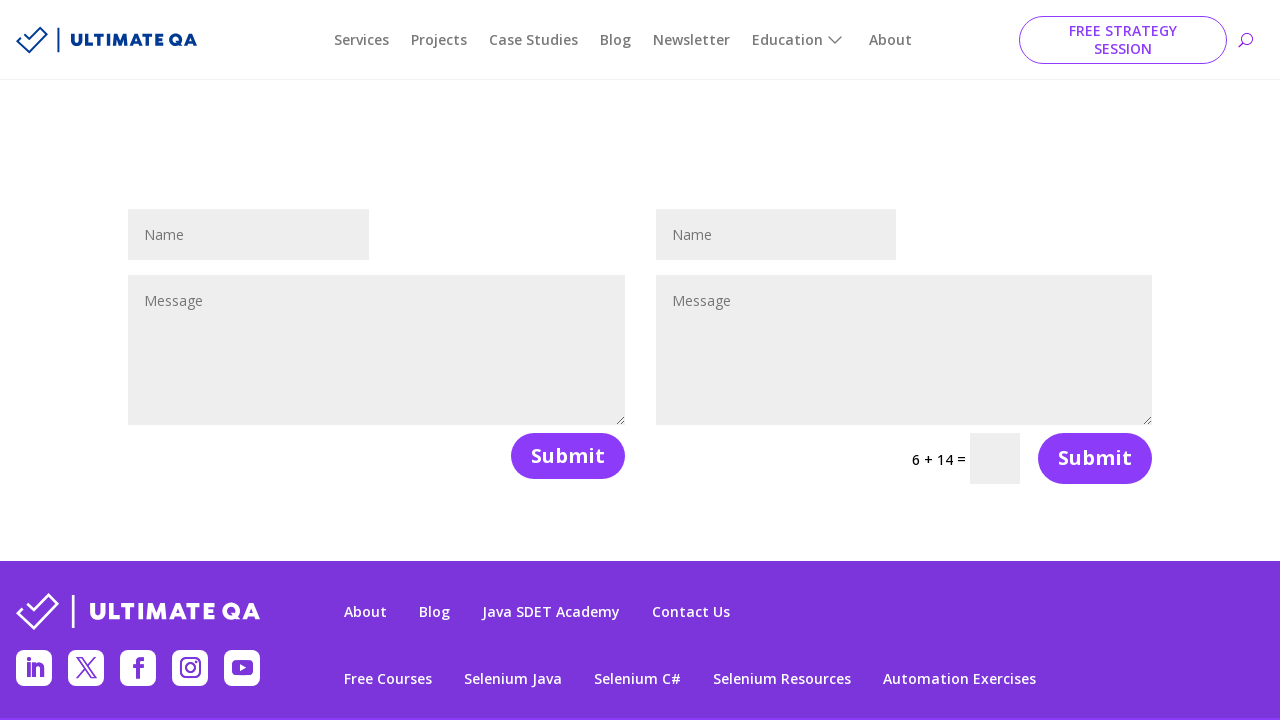

Filled name field with 'João Augusto' on #et_pb_contact_name_0
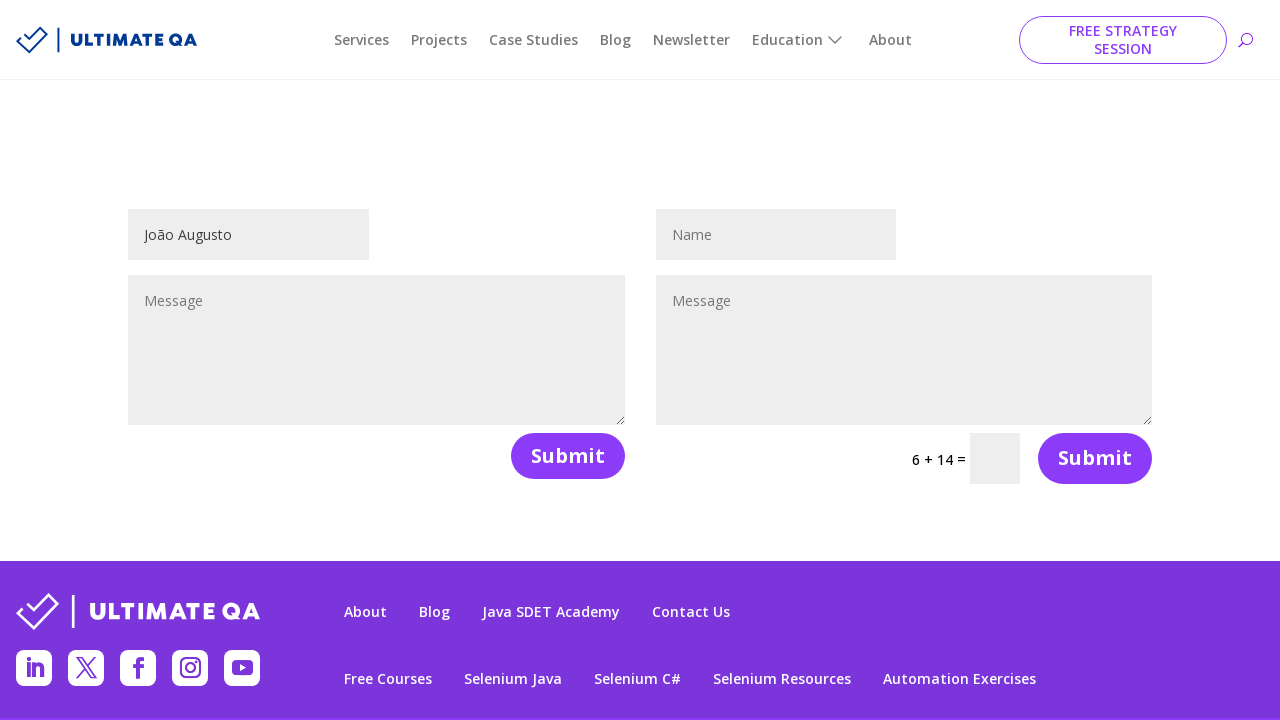

Clicked submit button to trigger required field validation at (568, 456) on button[name='et_builder_submit_button']
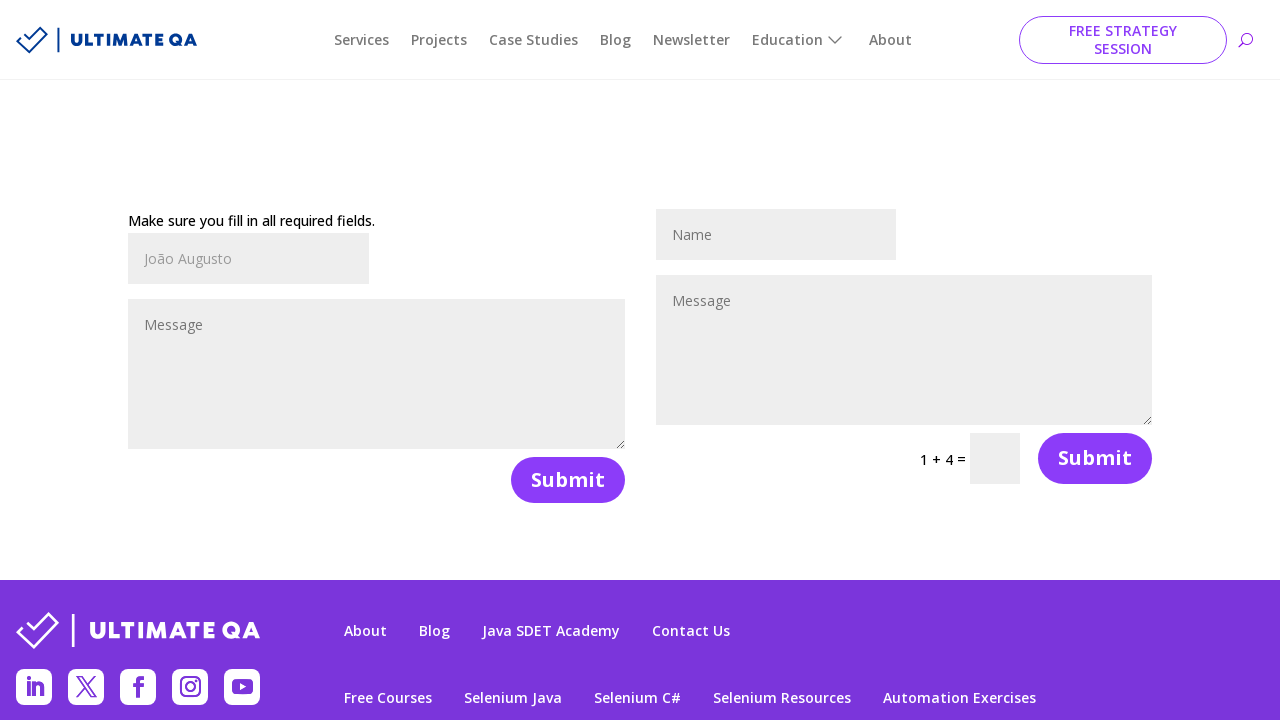

Validation error message appeared confirming required fields check
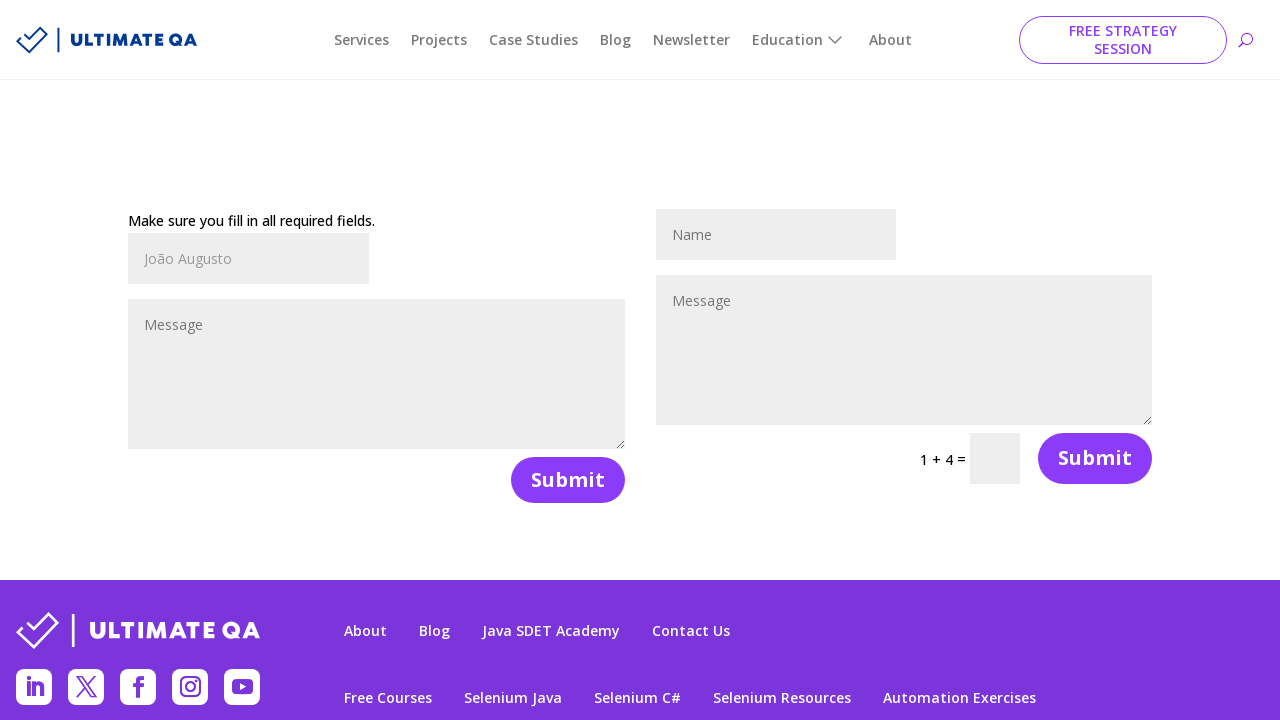

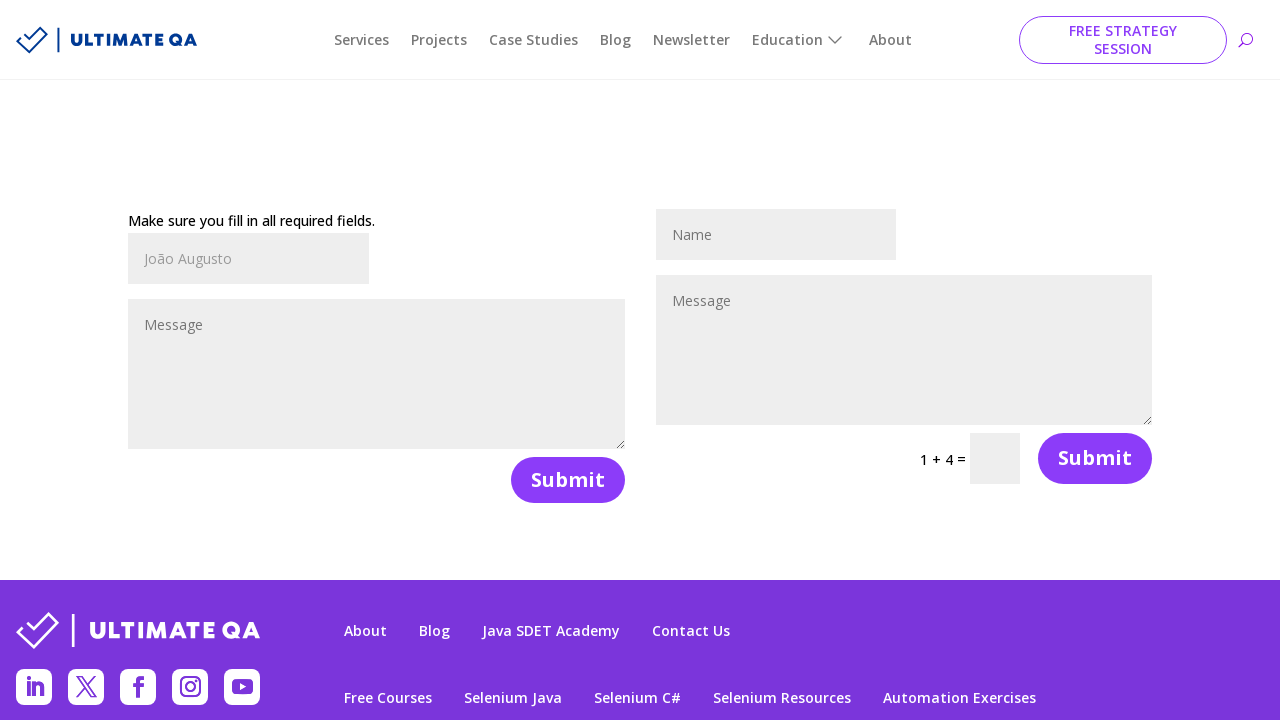